Navigates to the Automation Practice page and verifies that footer links are present and visible on the page.

Starting URL: https://www.rahulshettyacademy.com/AutomationPractice

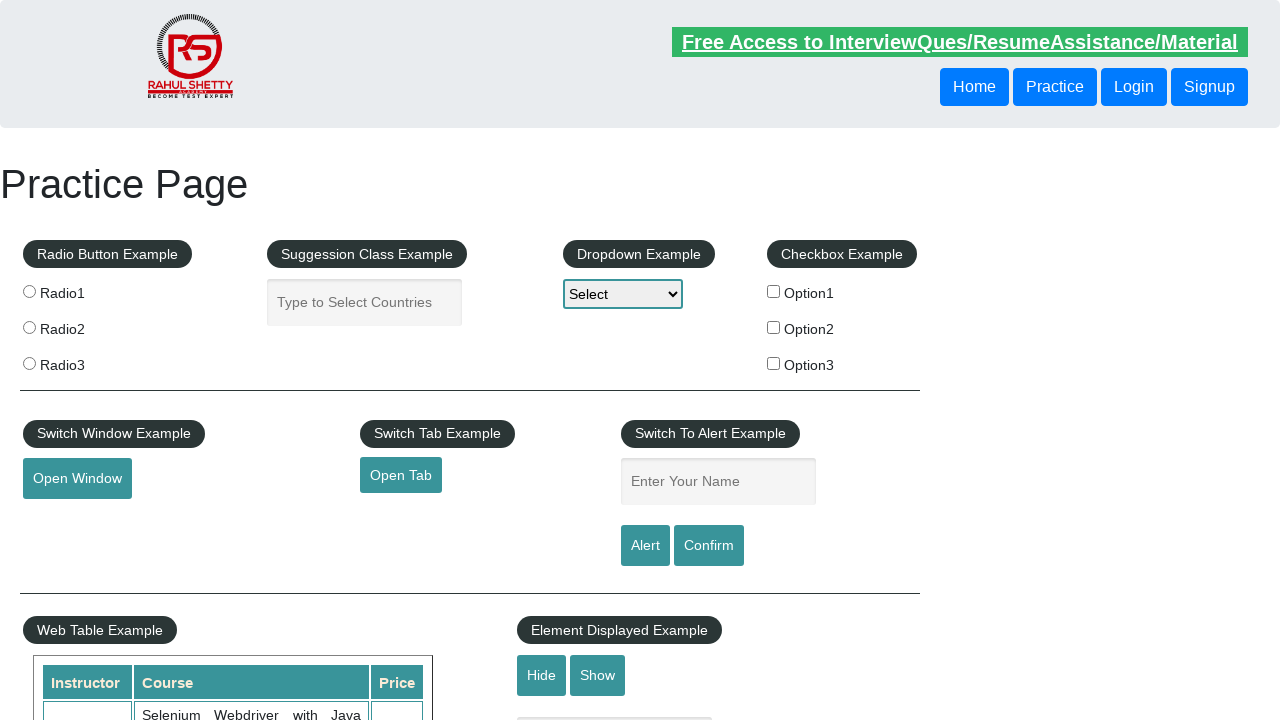

Waited for footer links to be present on the page
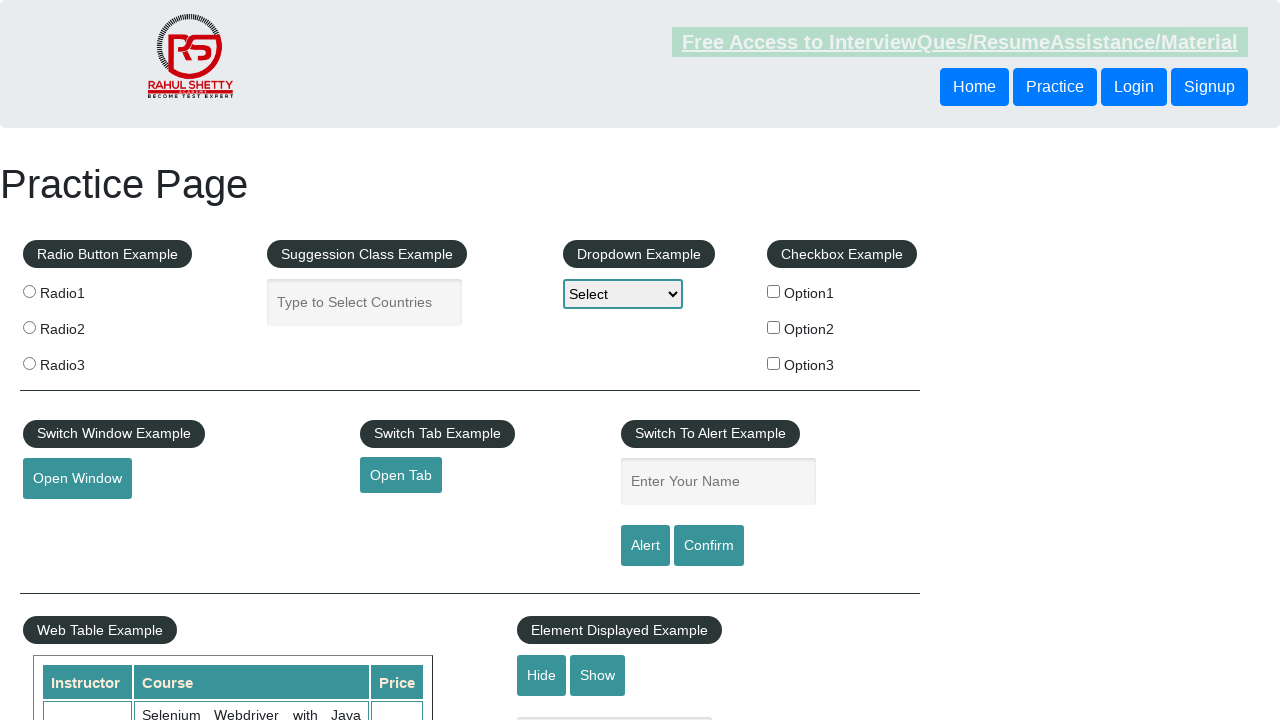

Located all footer links using XPath selector
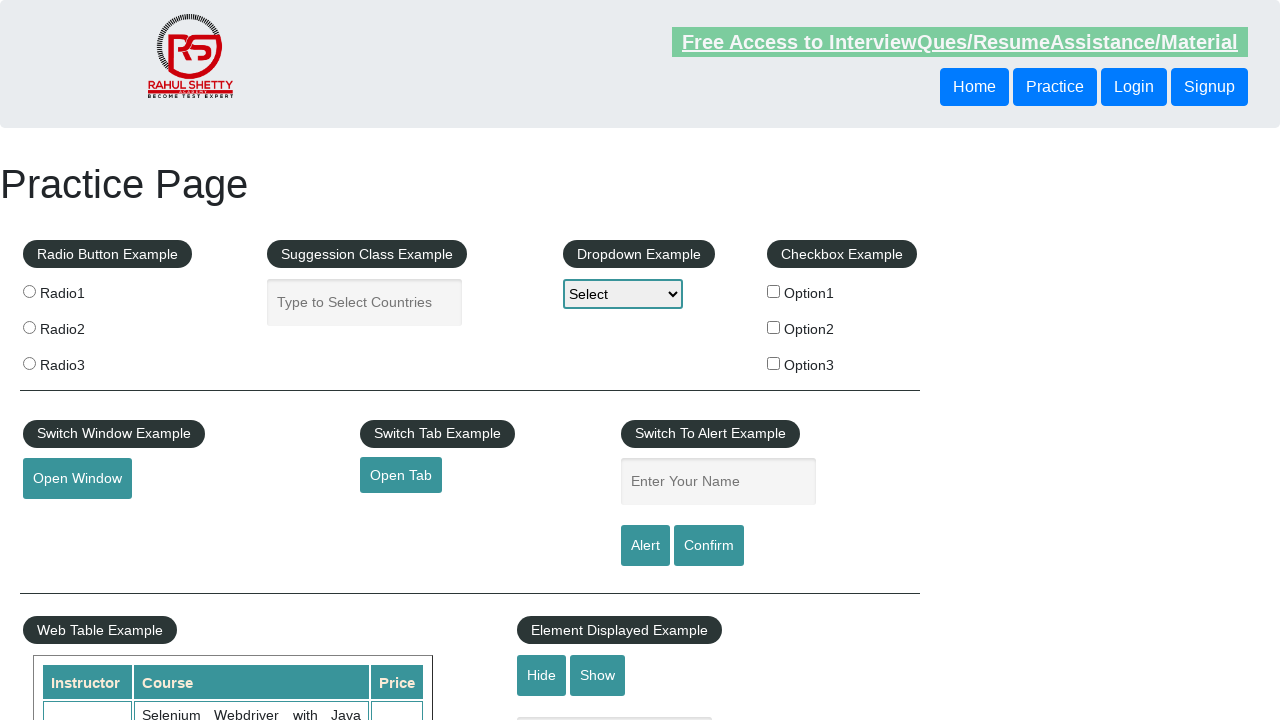

Verified that footer links are present: found 20 links
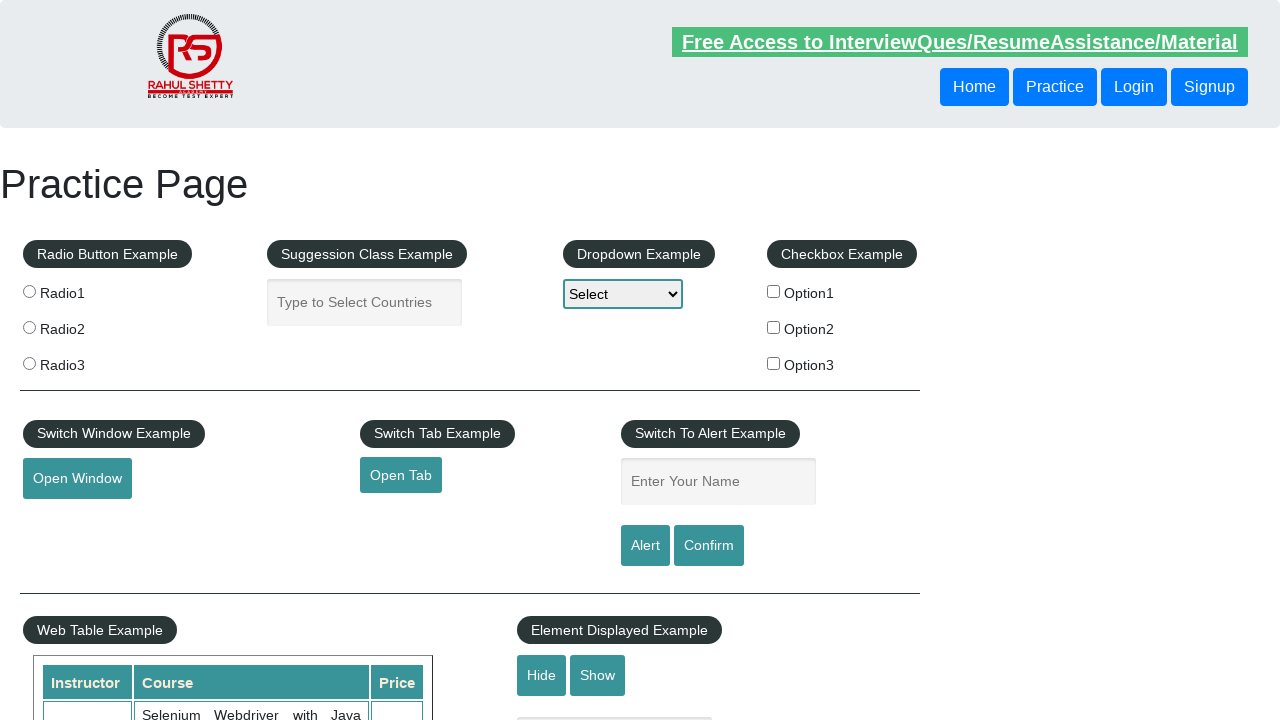

Clicked on the first footer link at (157, 482) on xpath=//a[ancestor::*[@class='gf-li']] >> nth=0
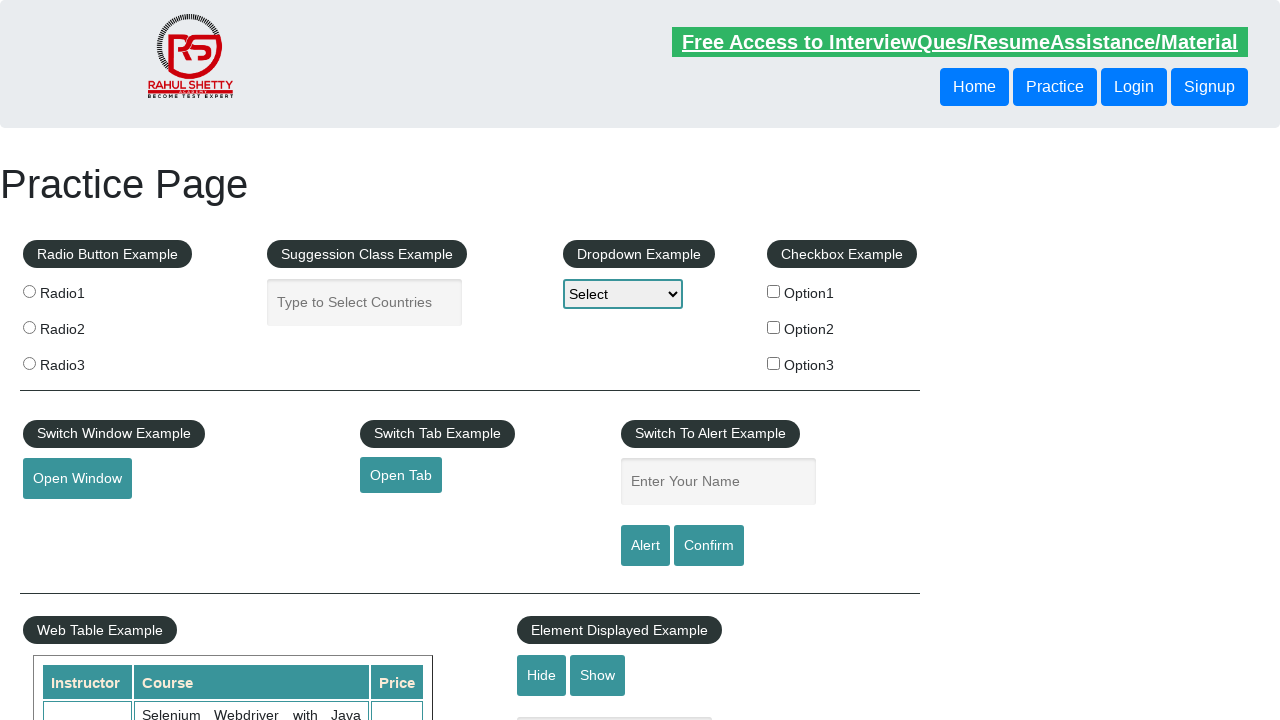

Waited for page to load after clicking footer link
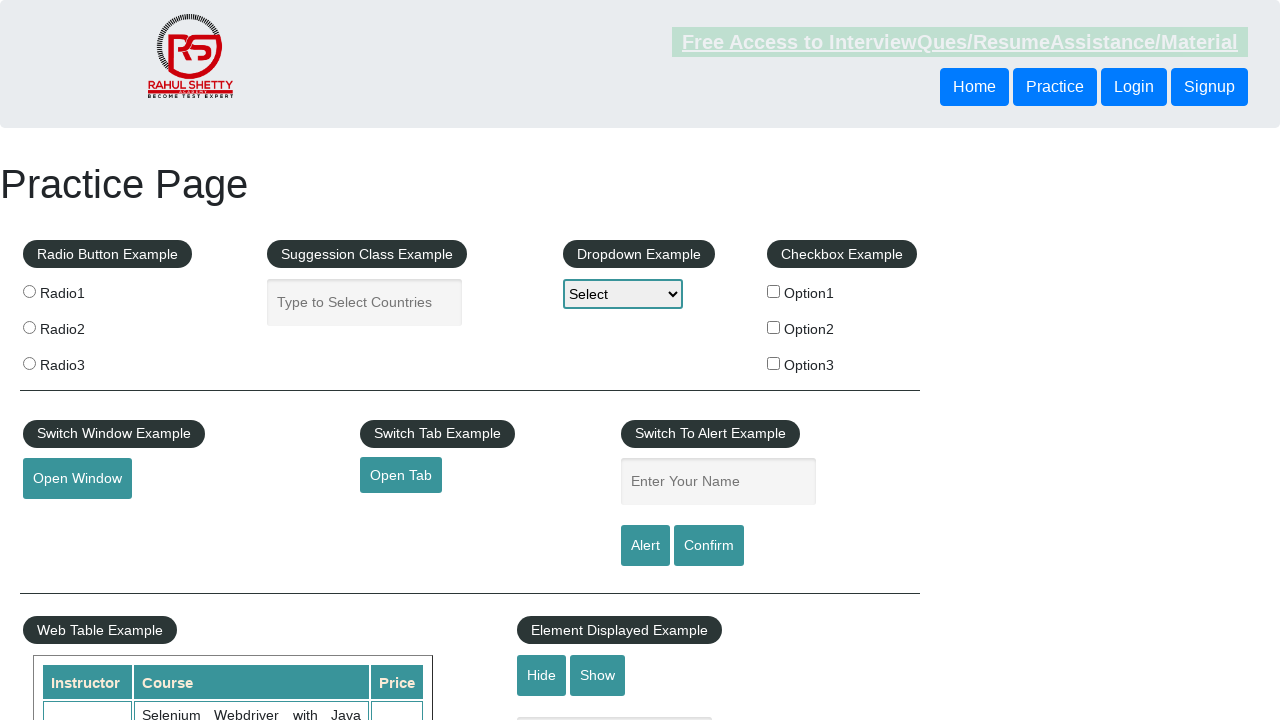

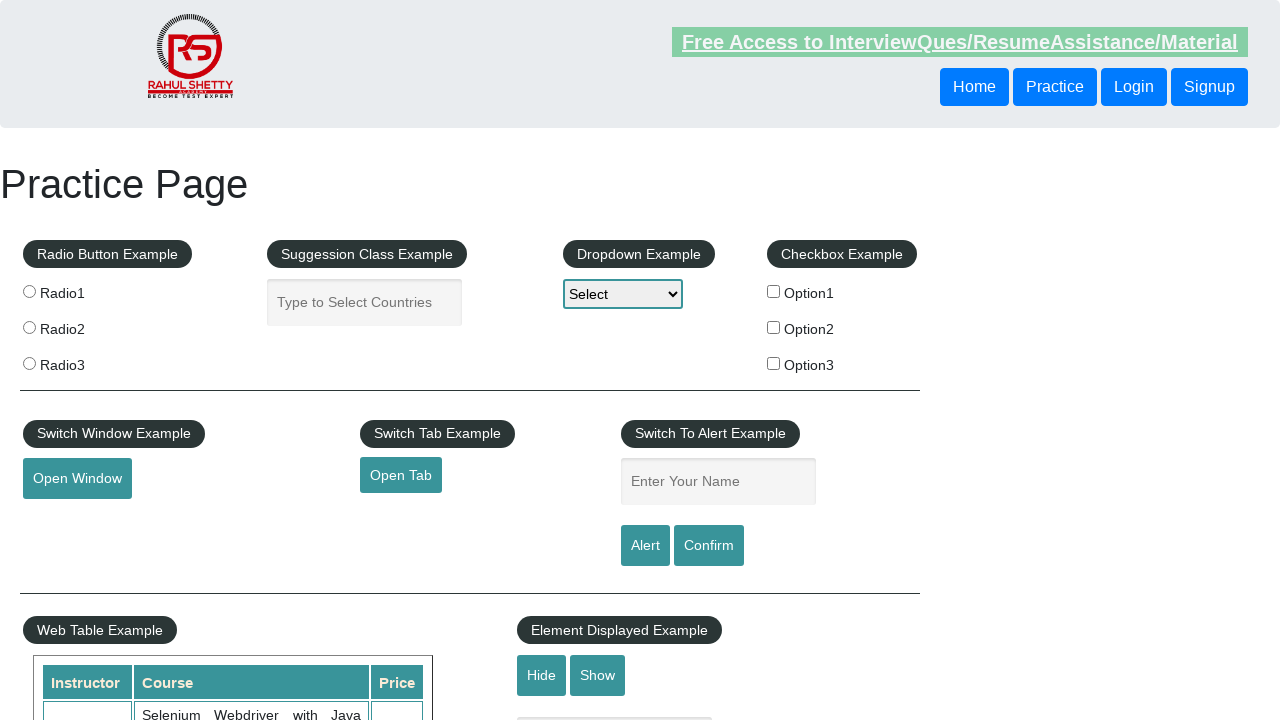